Tests e-commerce shopping cart workflow by adding Samsung Galaxy S7 and MacBook Pro to cart, then completing checkout with customer details and placing the order.

Starting URL: https://www.demoblaze.com/index.html

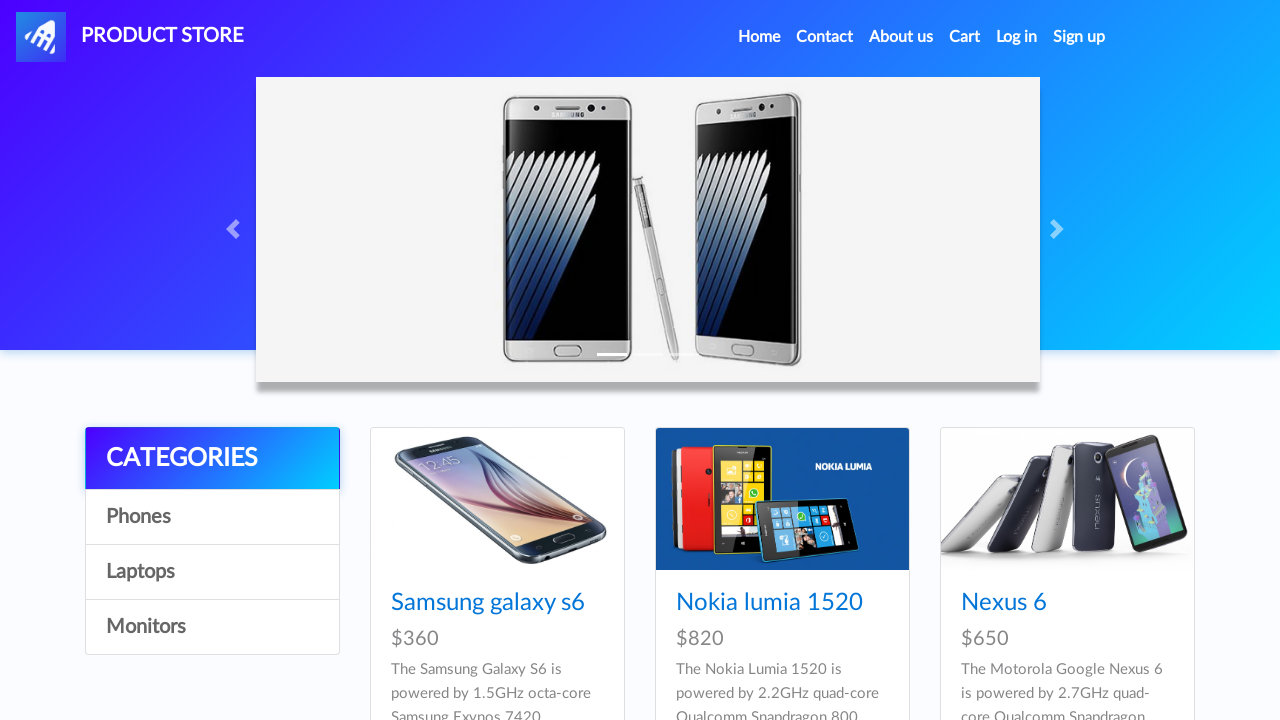

Clicked on Samsung Galaxy S7 product at (488, 361) on a:has-text('Samsung galaxy s7')
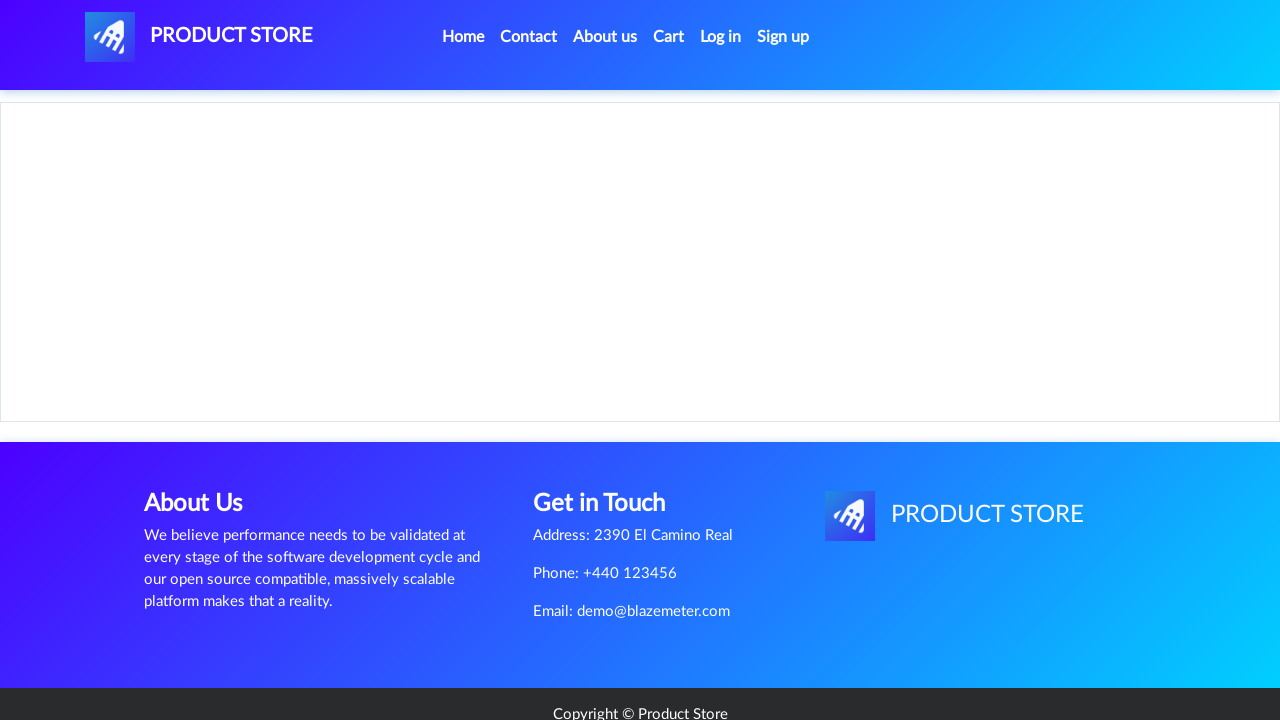

Clicked Add to cart button for Samsung Galaxy S7 at (610, 440) on a:has-text('Add to cart')
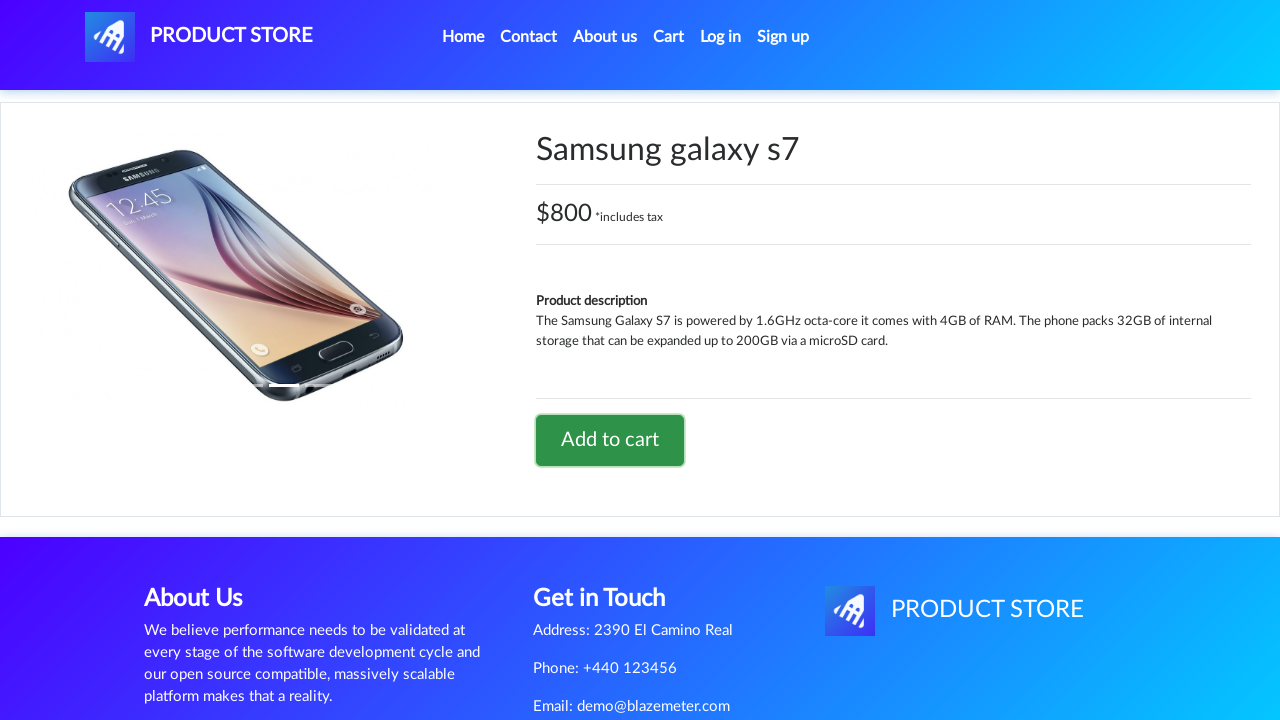

Alert dialog accepted and timeout completed
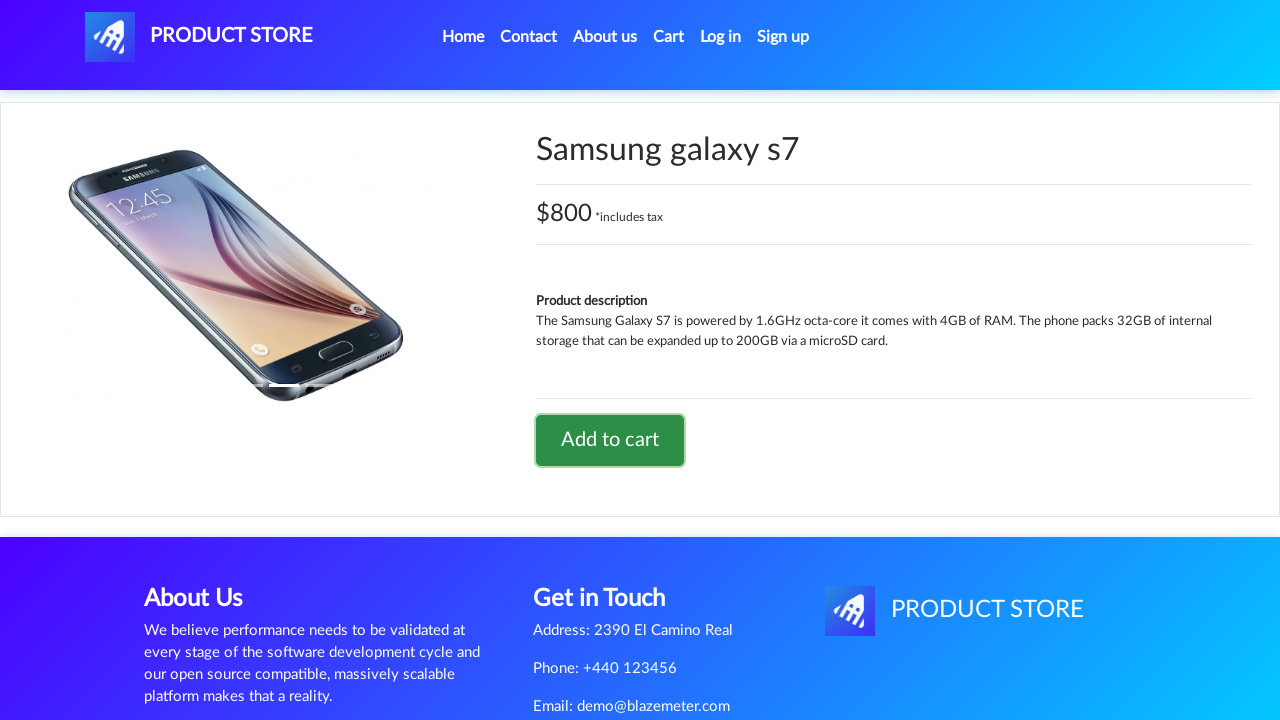

Clicked Home link to return to main page at (463, 37) on li.nav-item.active a.nav-link
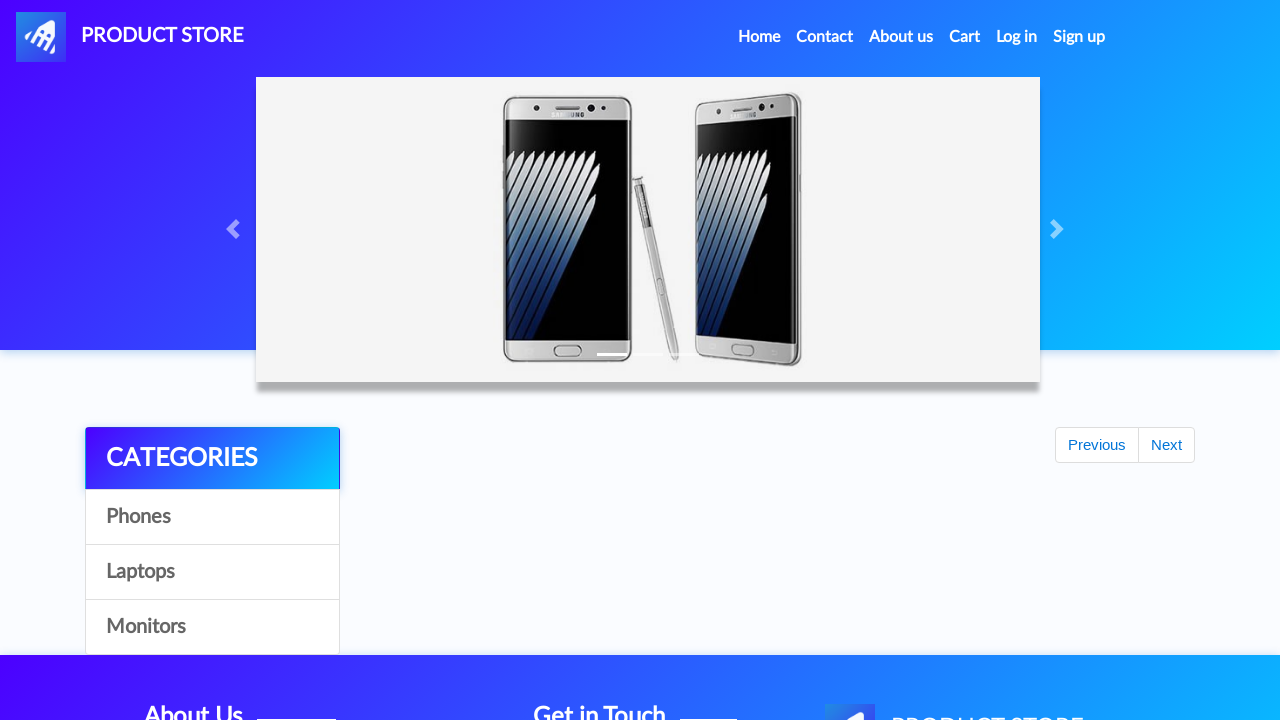

Clicked on Laptops category at (212, 572) on a:has-text('Laptops')
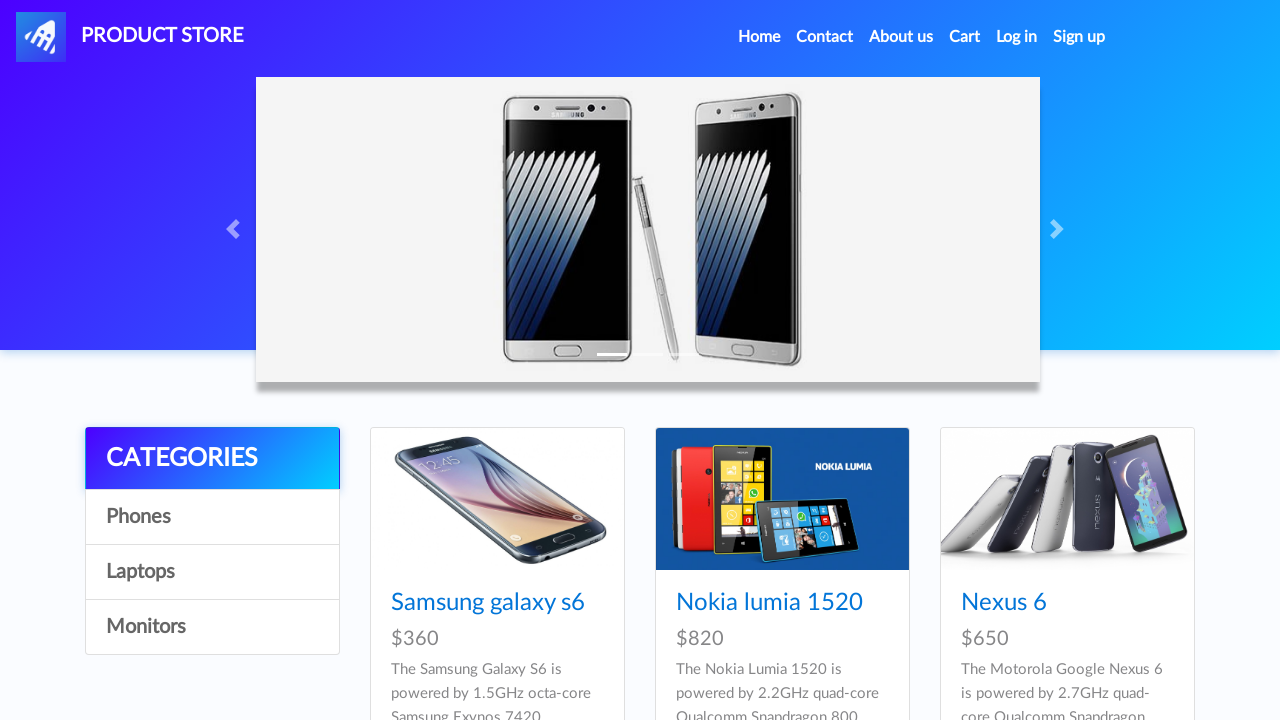

Clicked on MacBook Pro product at (1033, 361) on a:has-text('MacBook Pro')
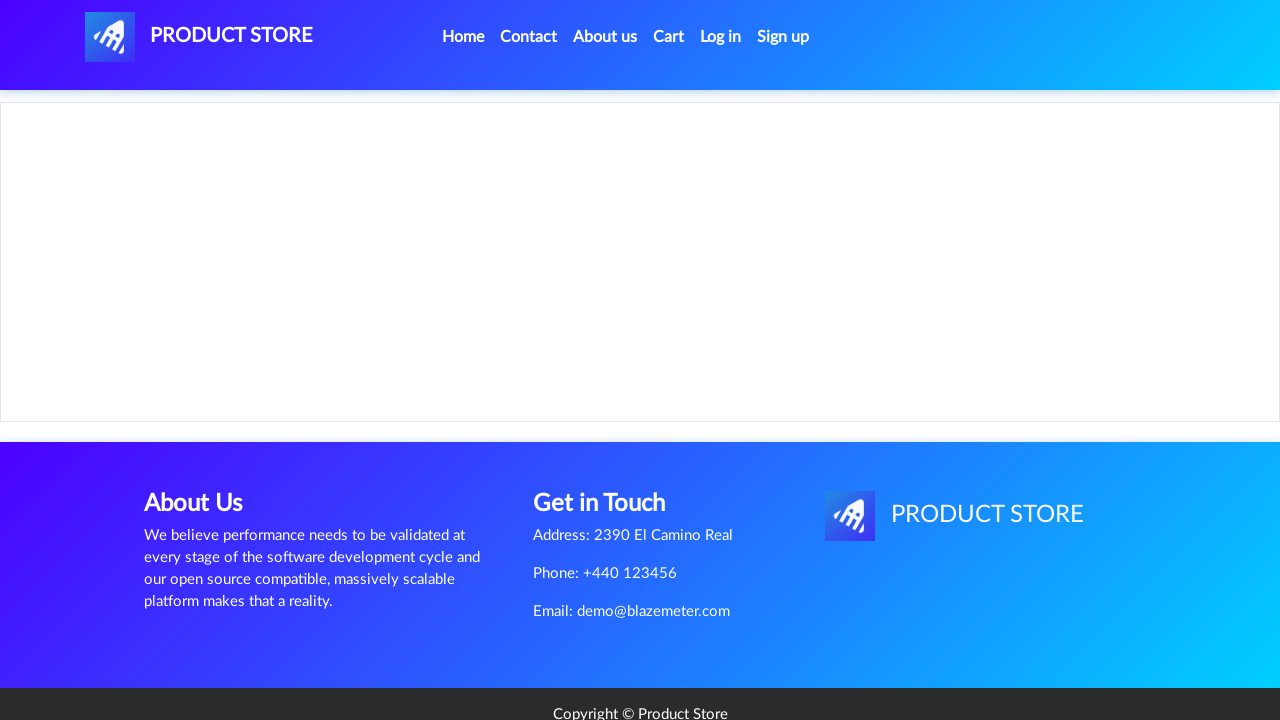

Clicked Add to cart button for MacBook Pro at (610, 440) on a:has-text('Add to cart')
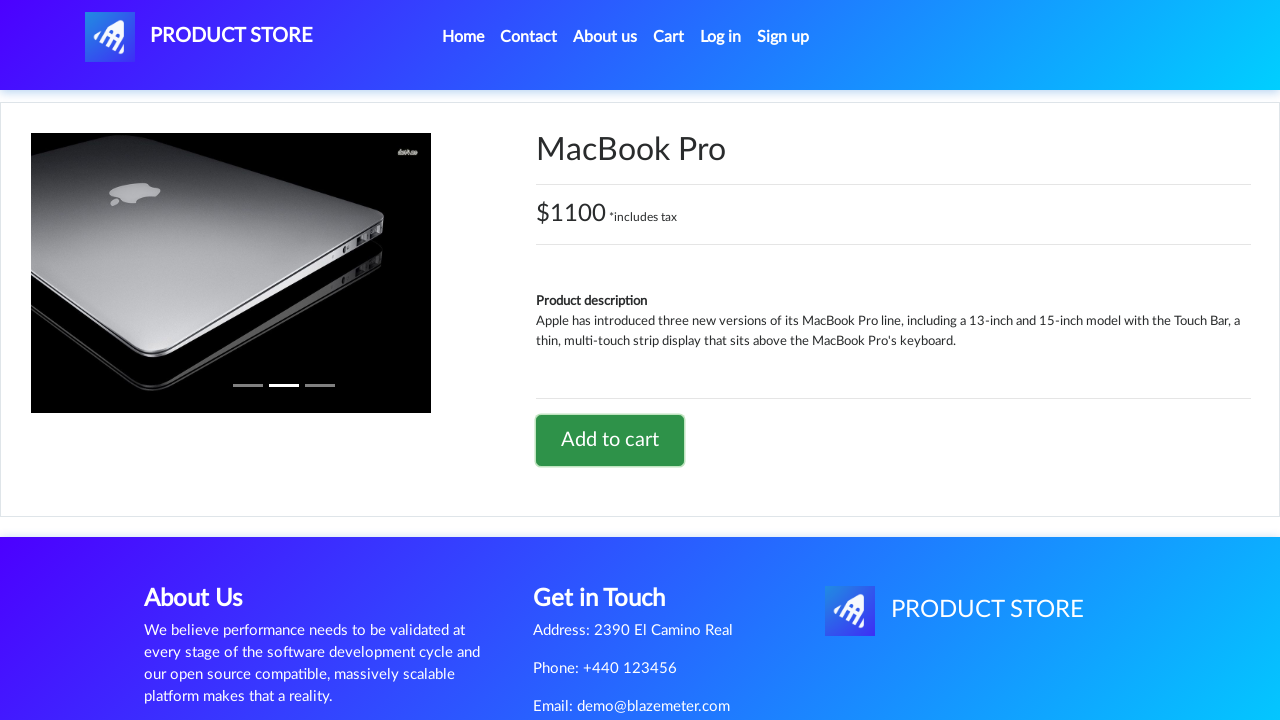

Alert dialog accepted for MacBook Pro and timeout completed
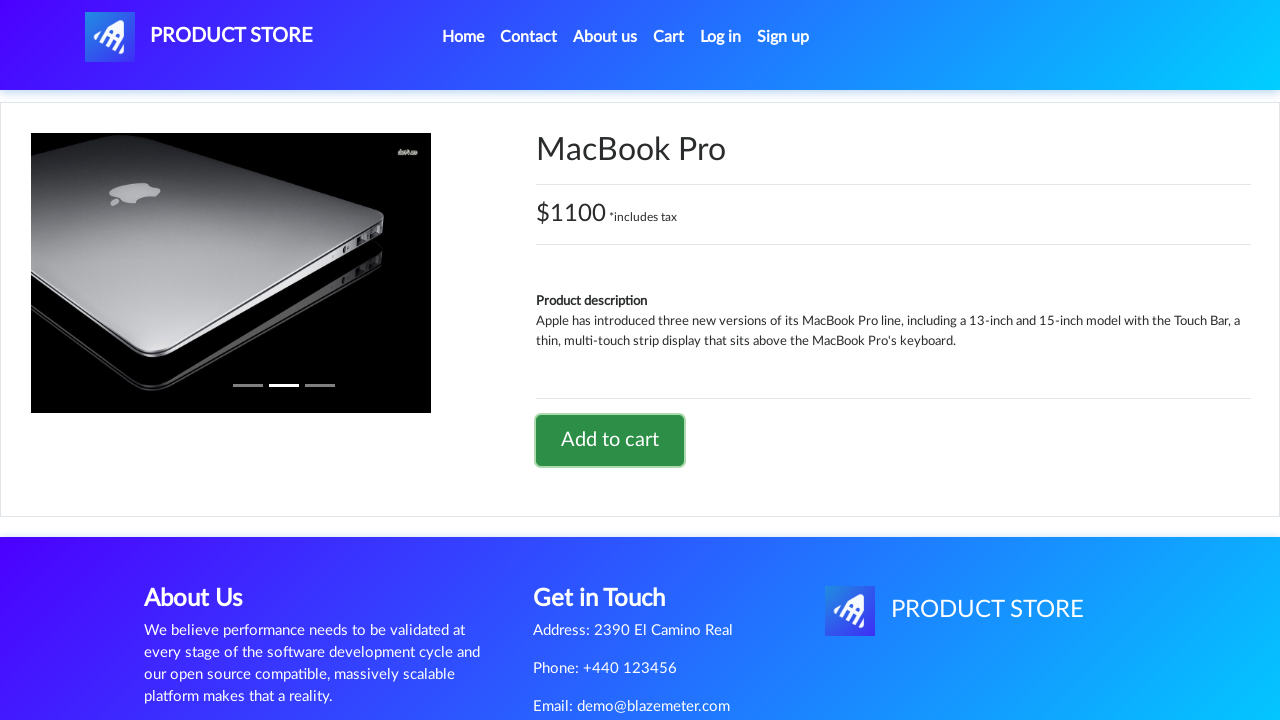

Clicked on Cart to view shopping cart at (669, 37) on #cartur
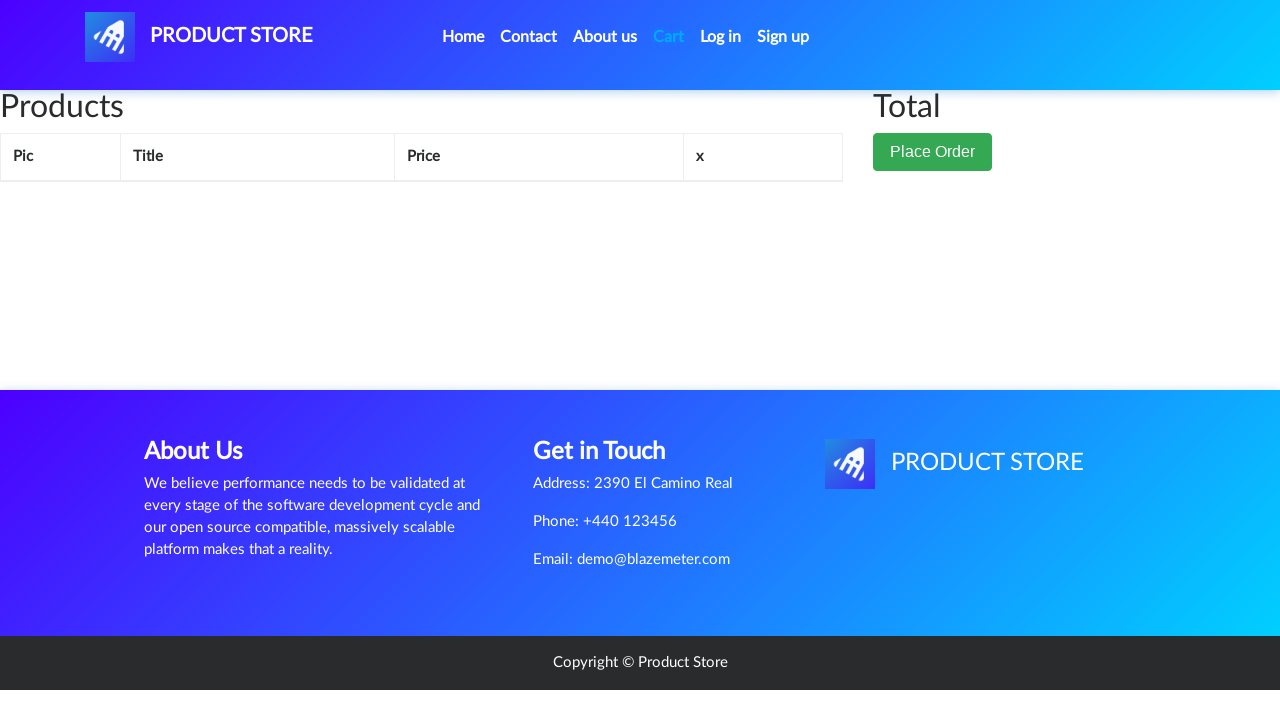

Clicked Place Order button at (933, 152) on button:has-text('Place Order')
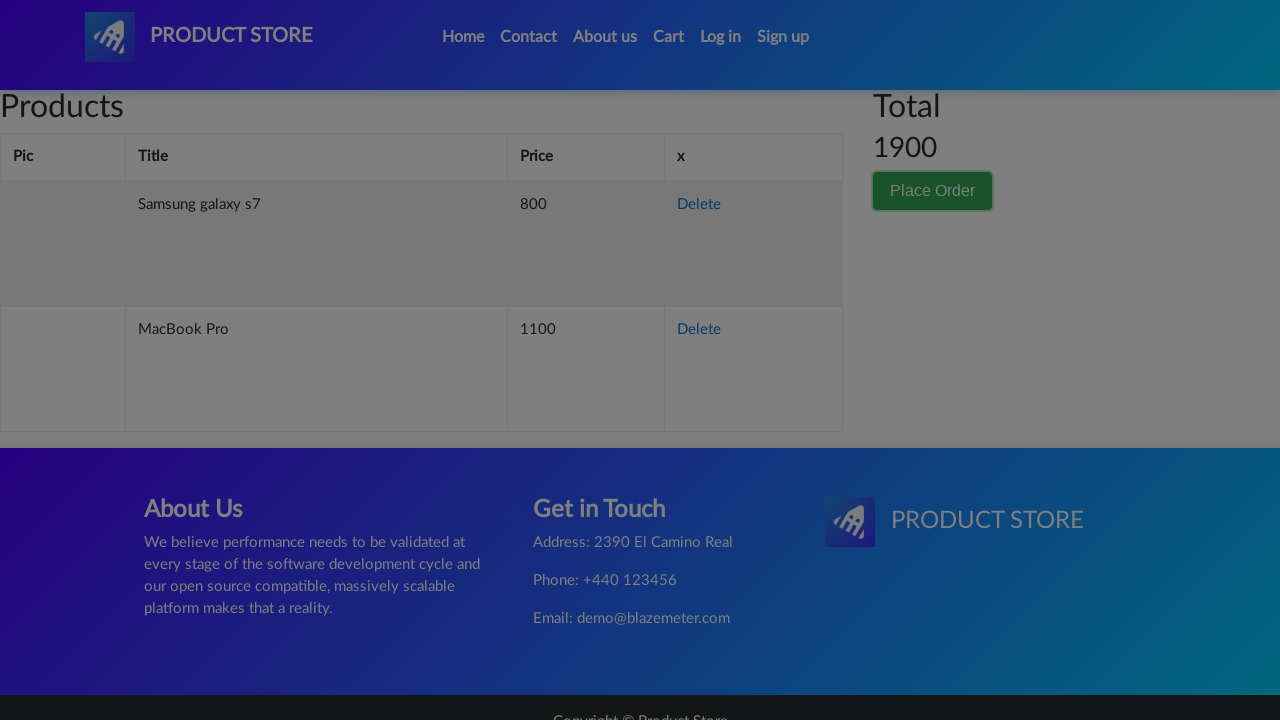

Filled customer name field with 'Marcus Johnson' on #name
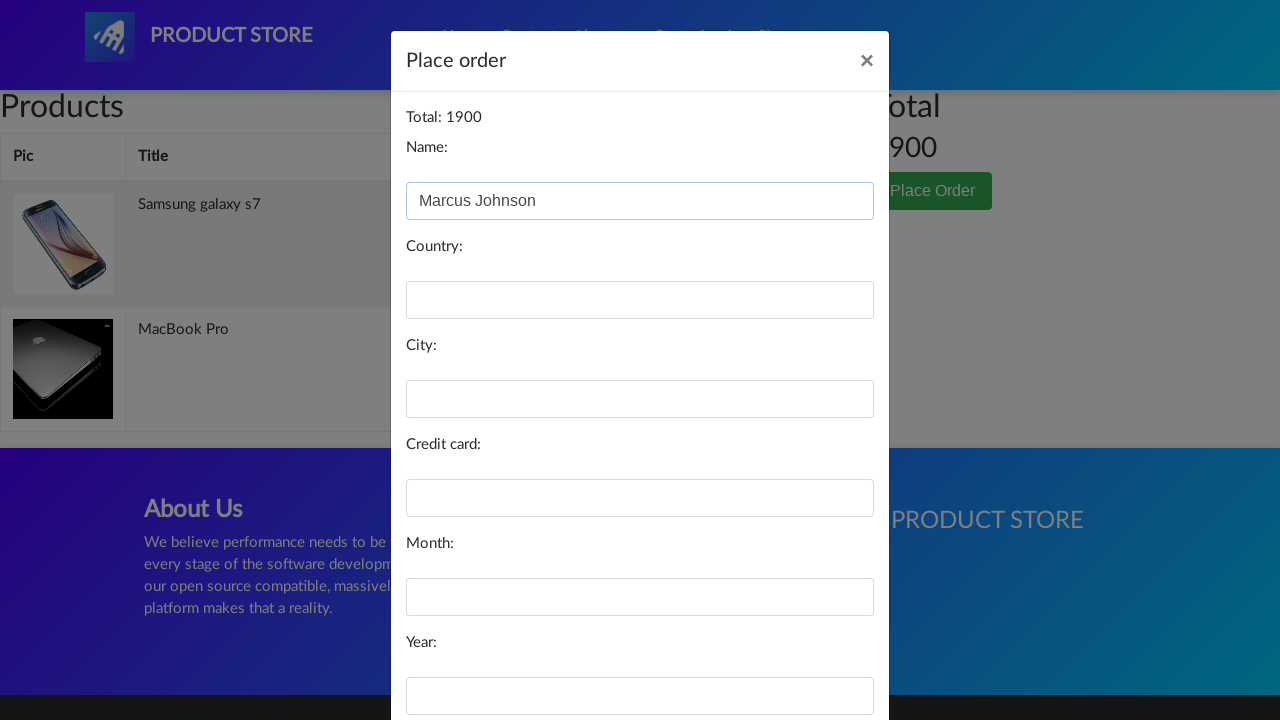

Filled country field with 'United States' on #country
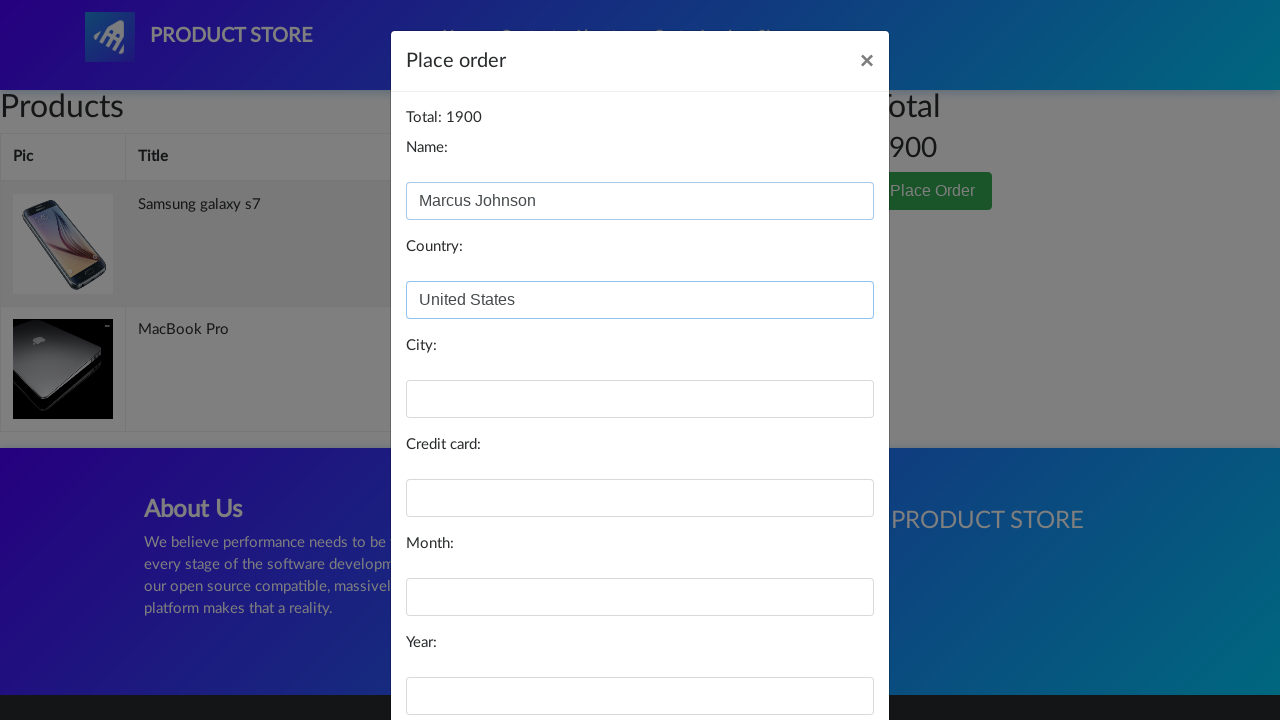

Filled city field with 'New York' on #city
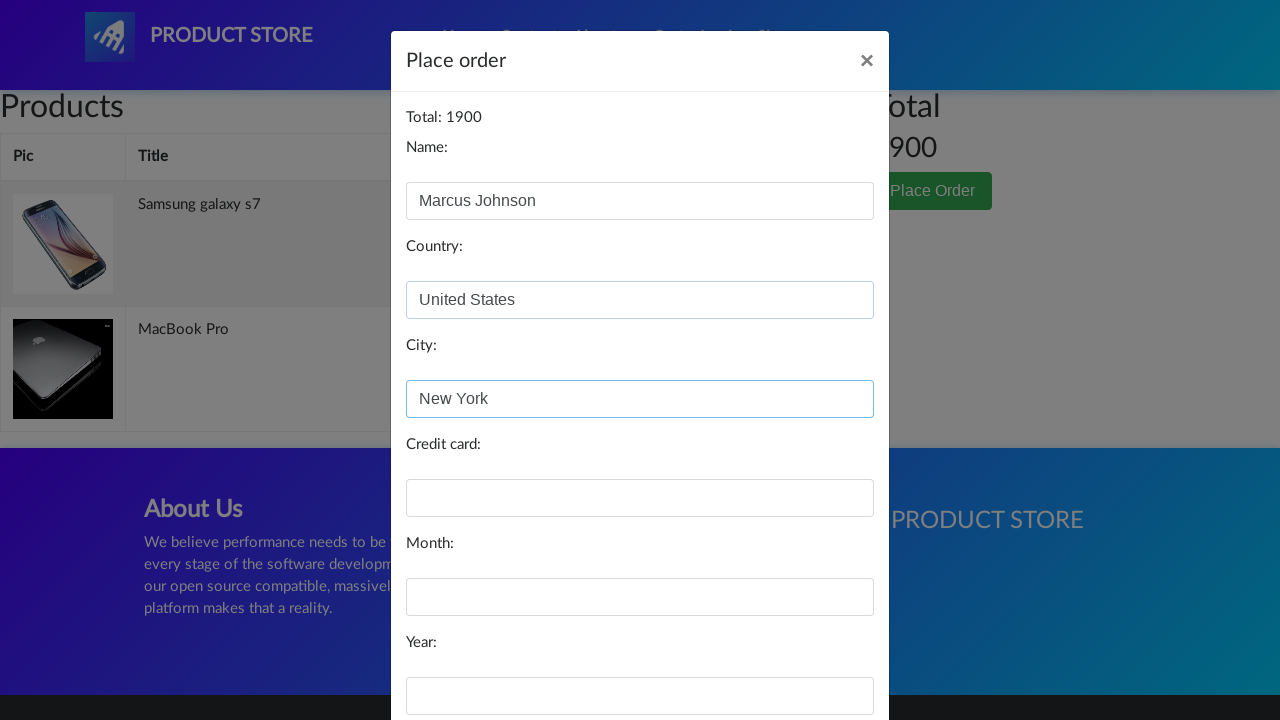

Filled credit card field with test card number on #card
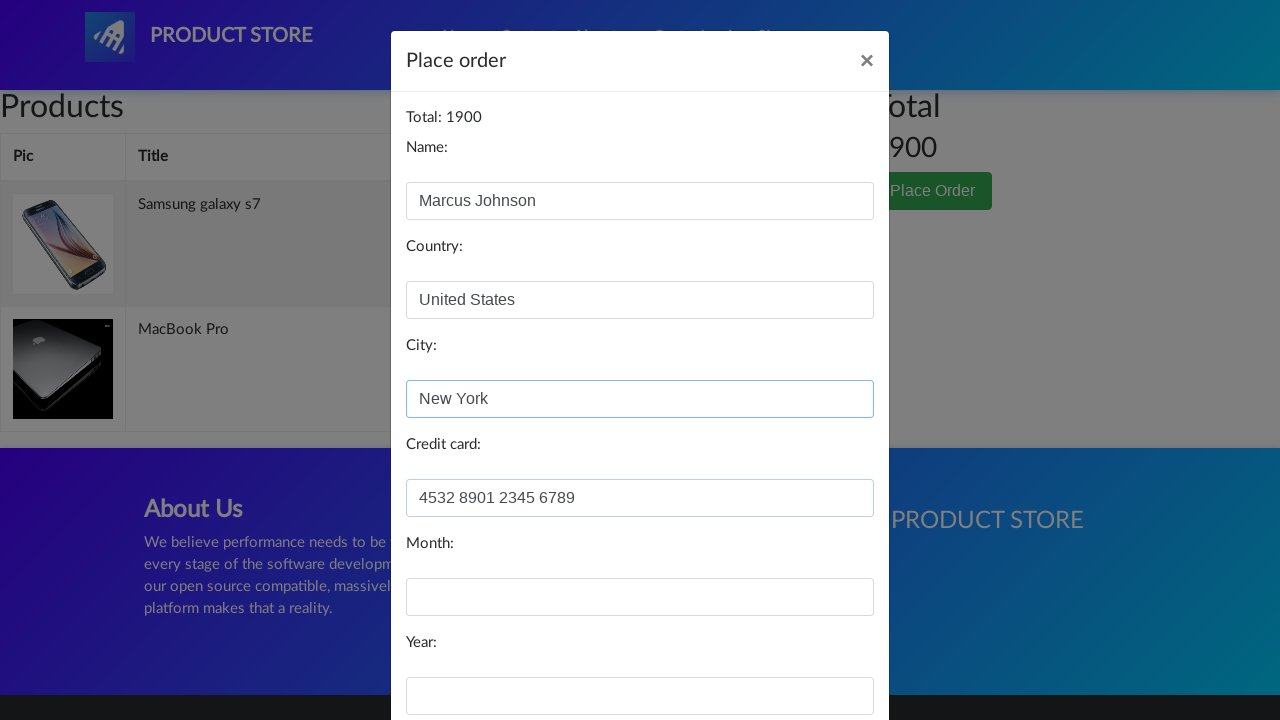

Filled month field with 'September' on #month
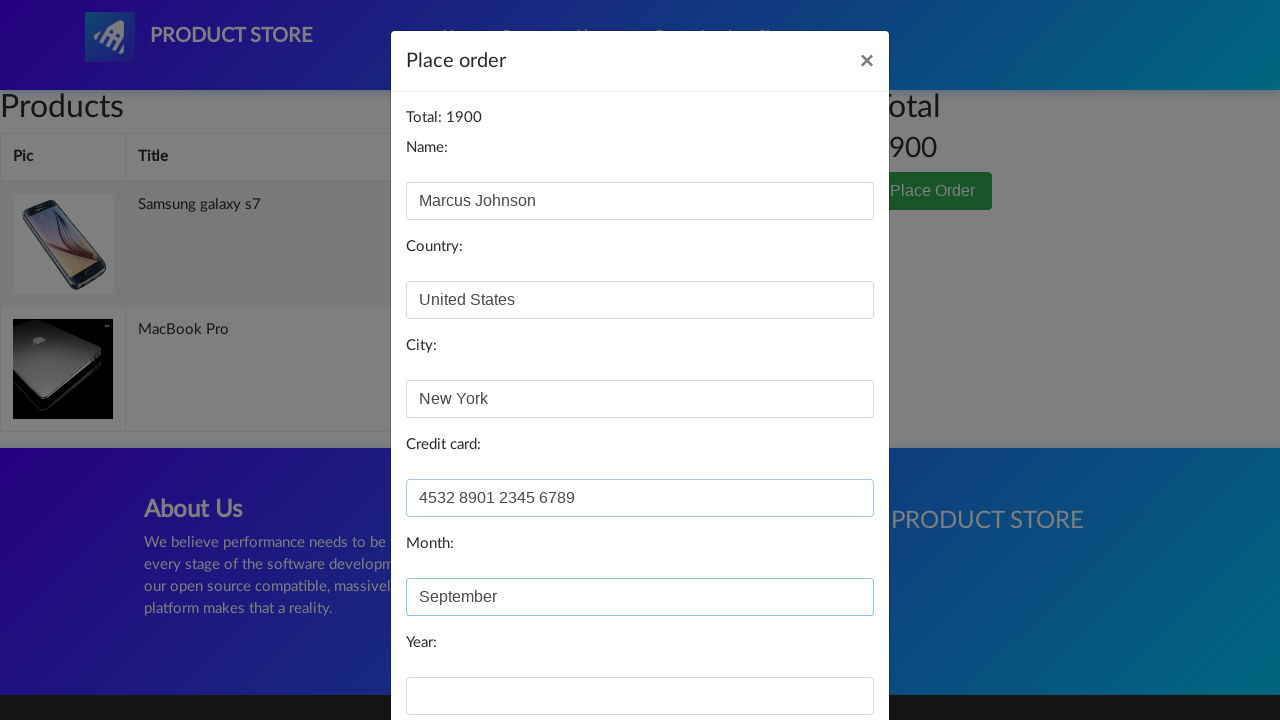

Filled year field with '2025' on #year
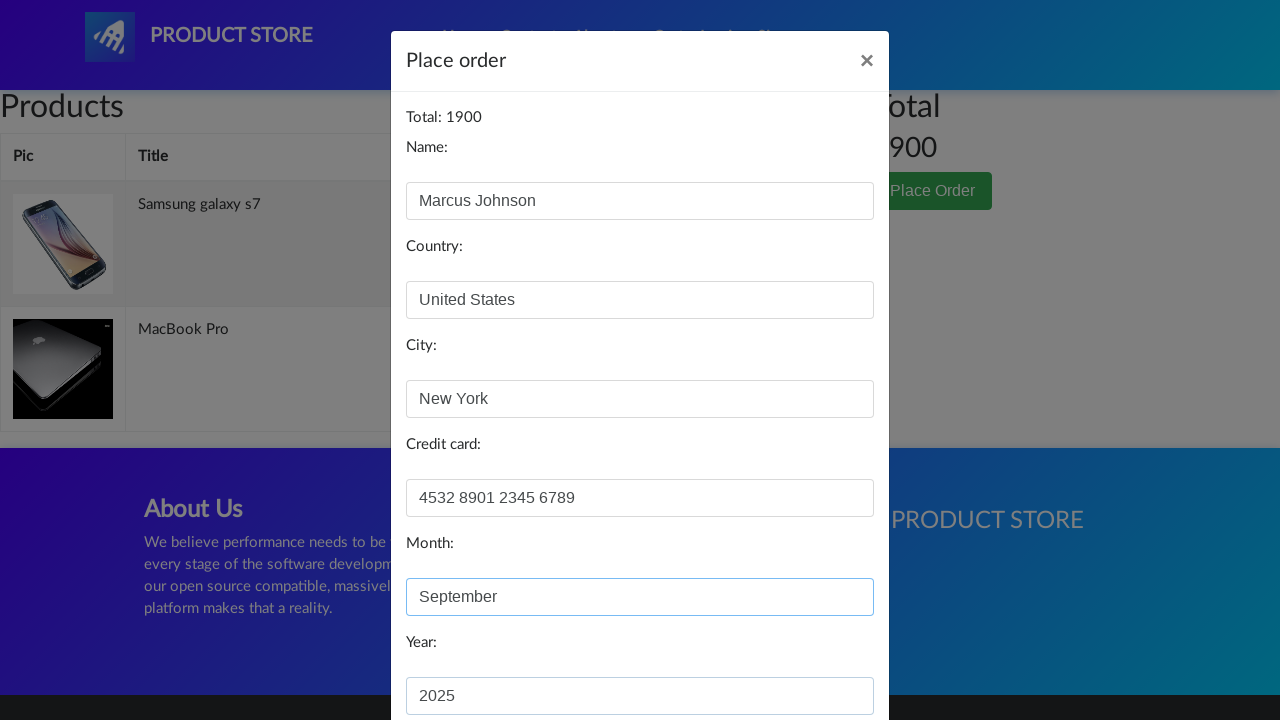

Clicked Purchase button to complete checkout at (823, 655) on button:has-text('Purchase')
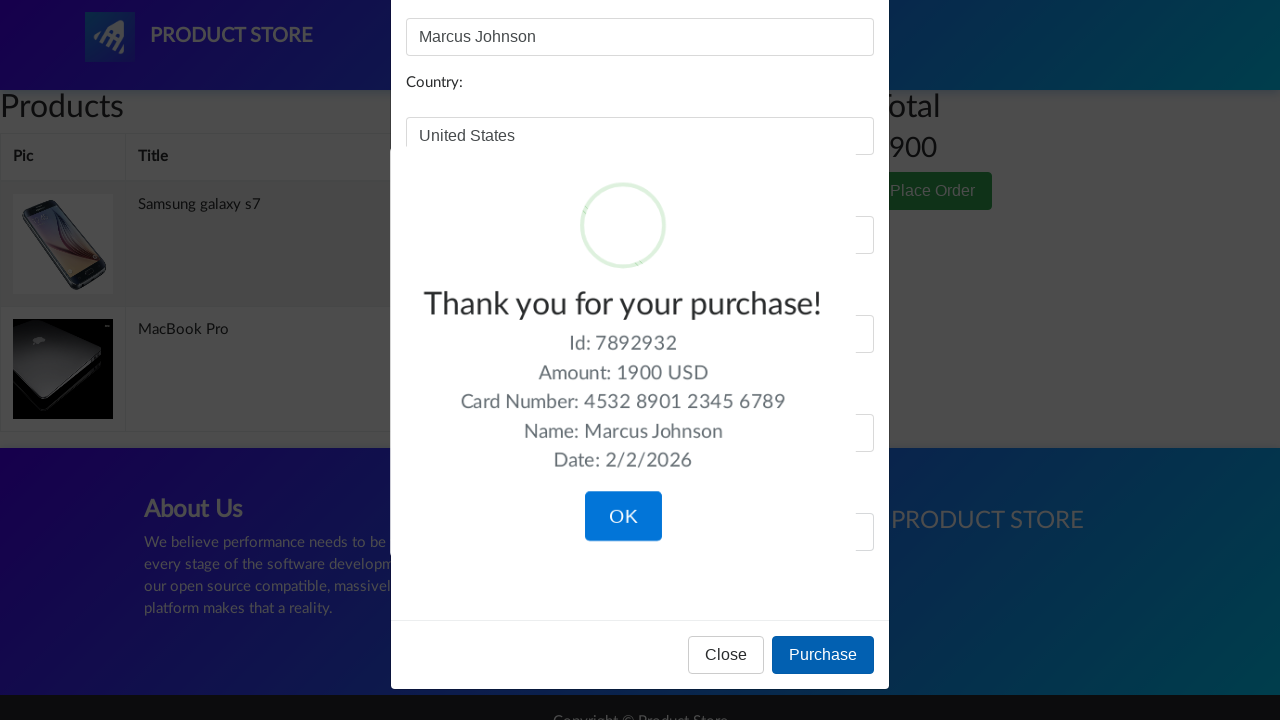

Clicked OK button to confirm order placement at (623, 521) on button:has-text('OK')
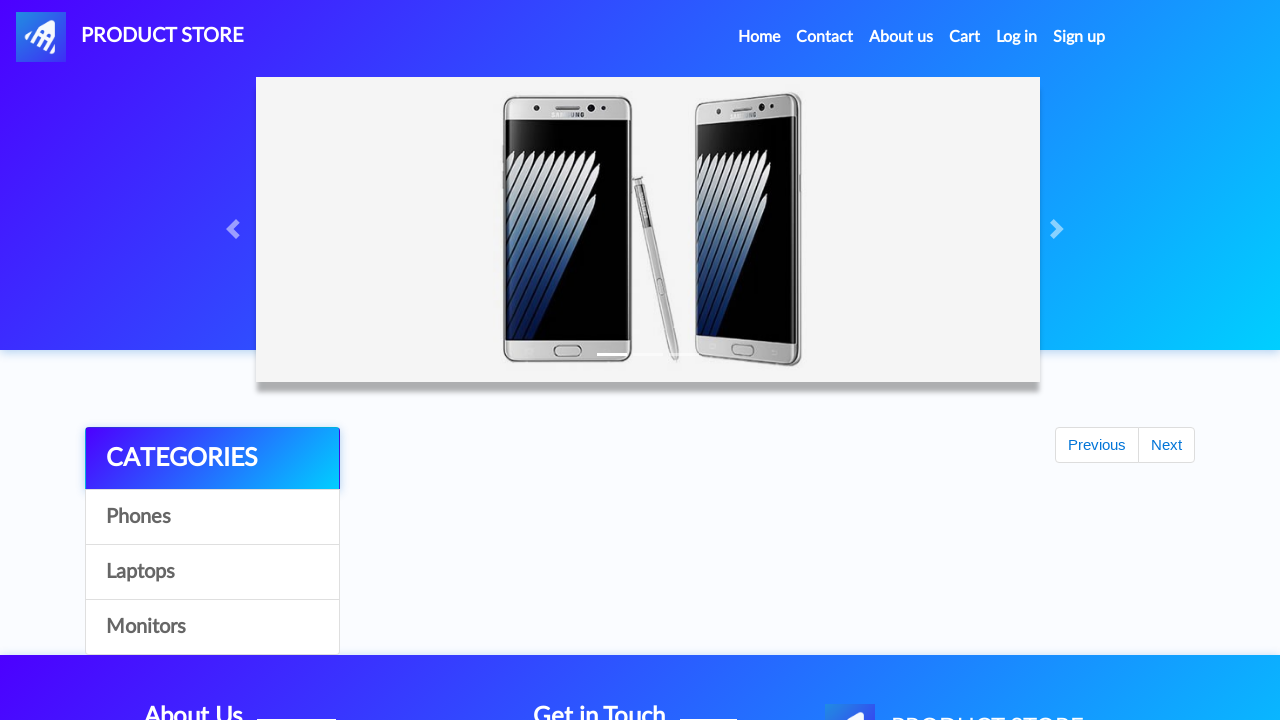

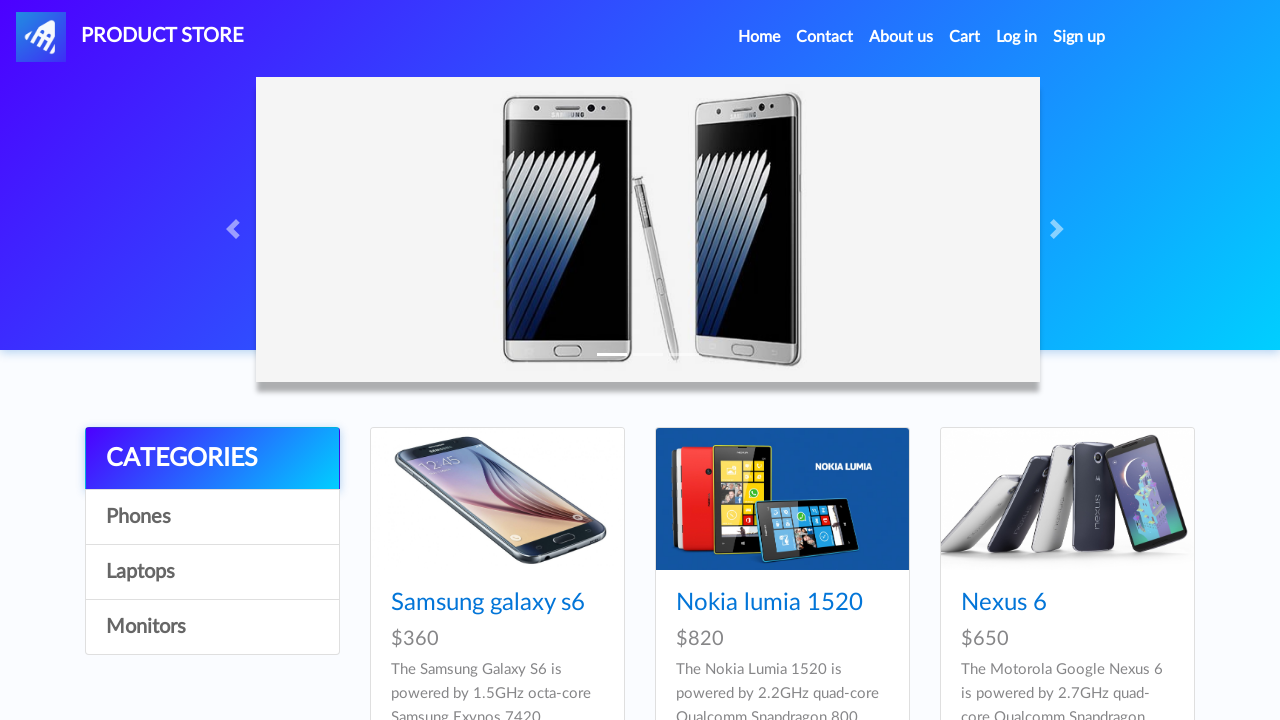